Tests drag and drop functionality by dragging an element from source to target location on the jQuery UI demo page

Starting URL: https://jqueryui.com/resources/demos/droppable/default.html

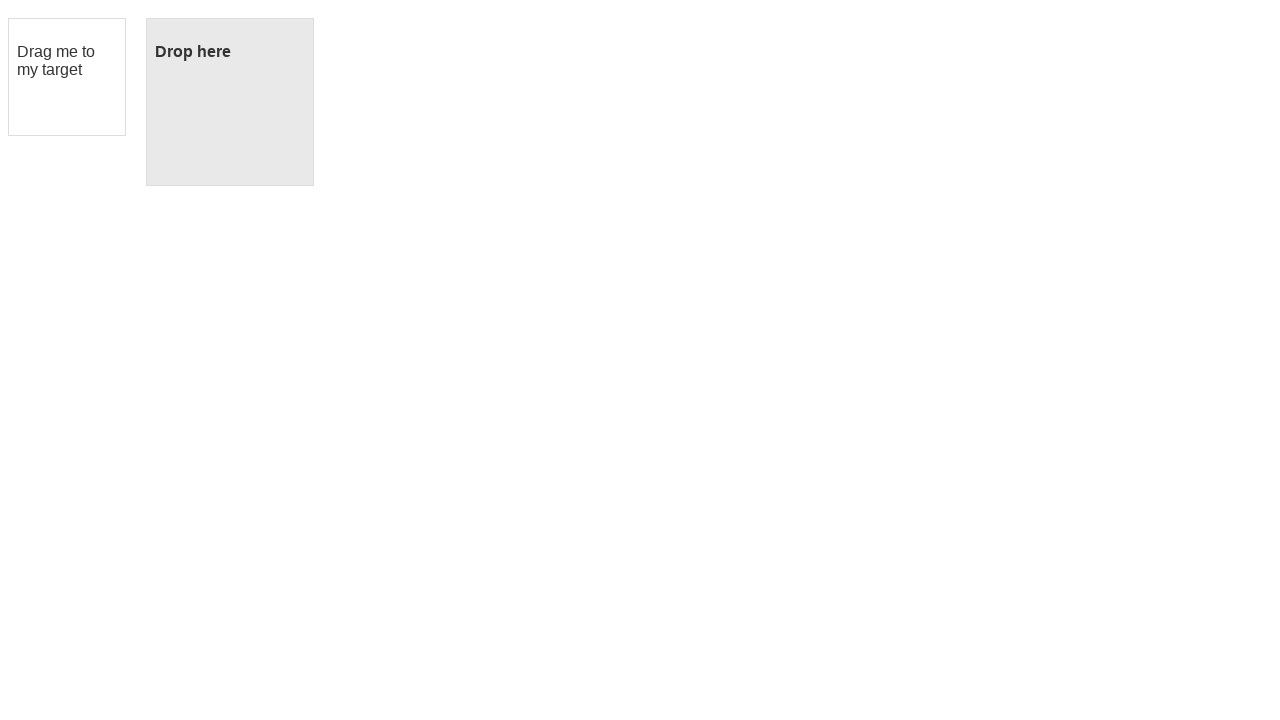

Located draggable source element
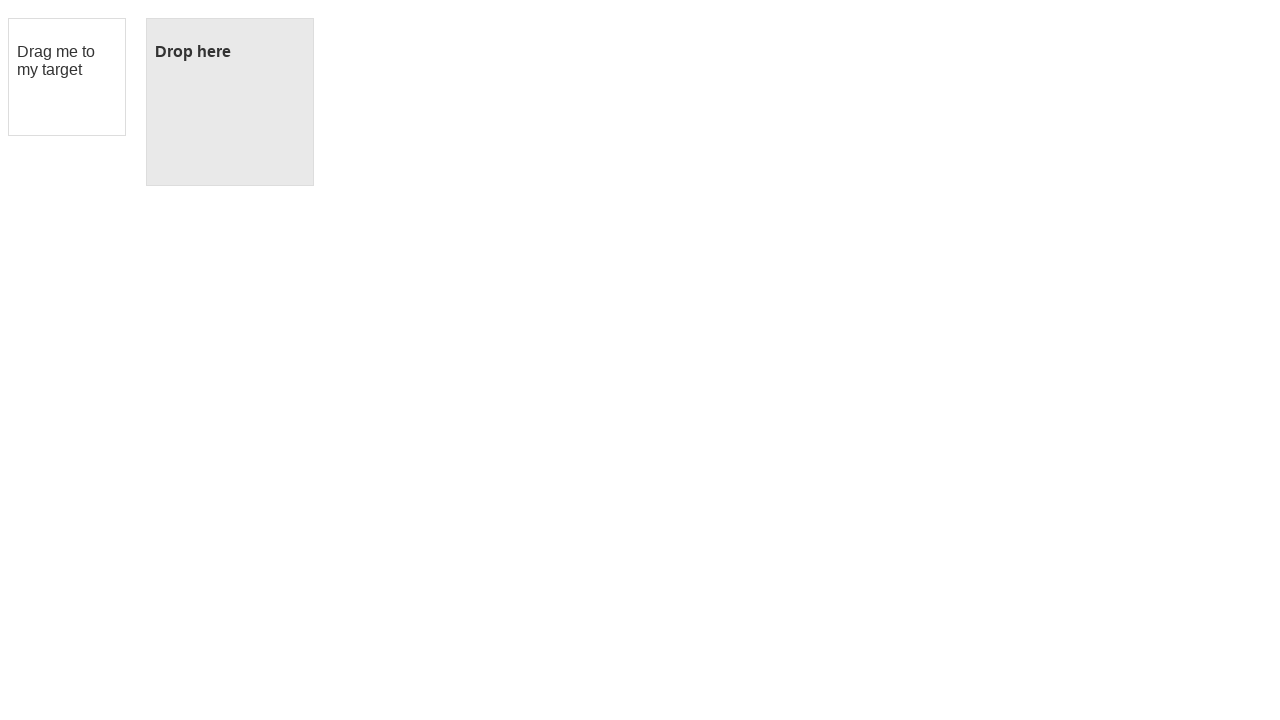

Located droppable target element
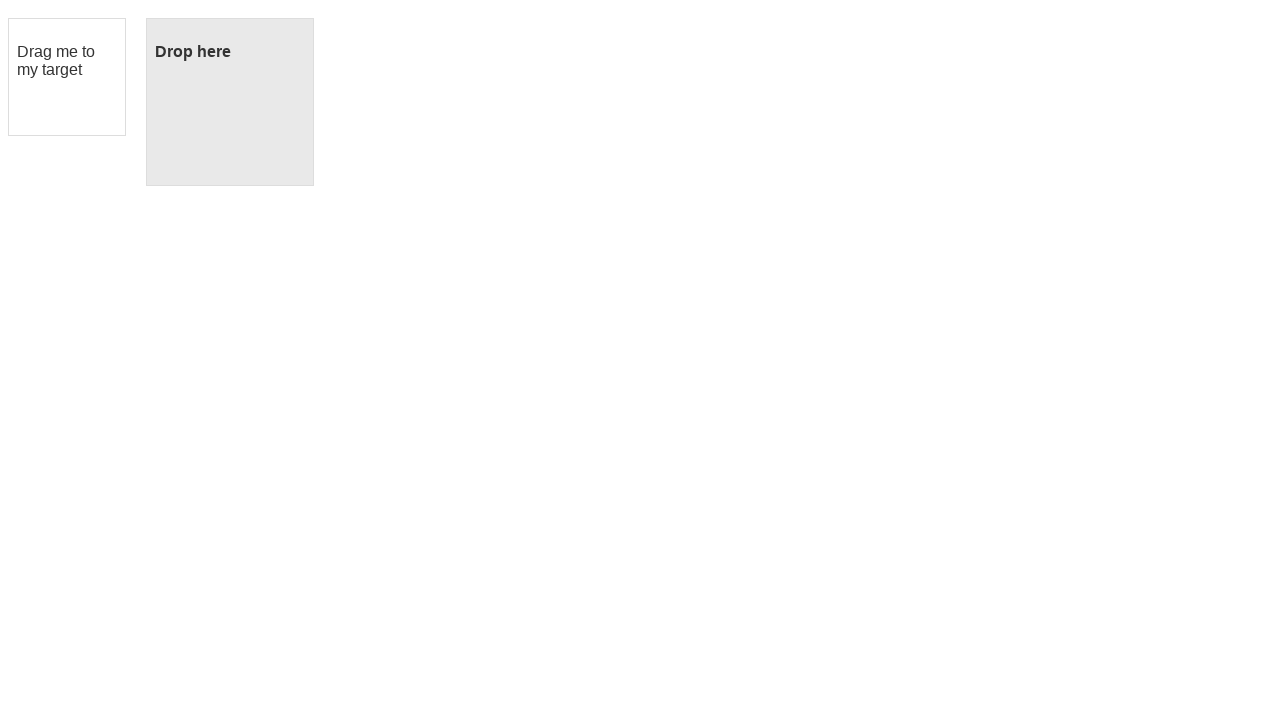

Dragged element from source to target location at (230, 102)
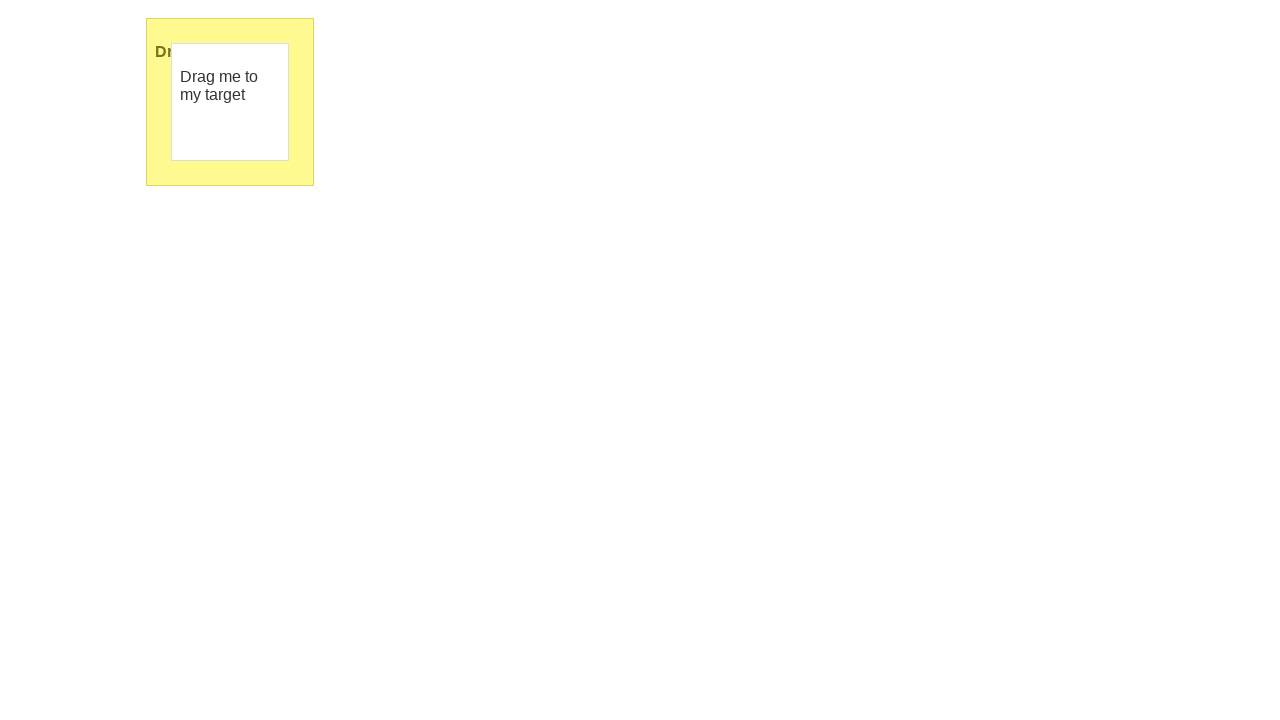

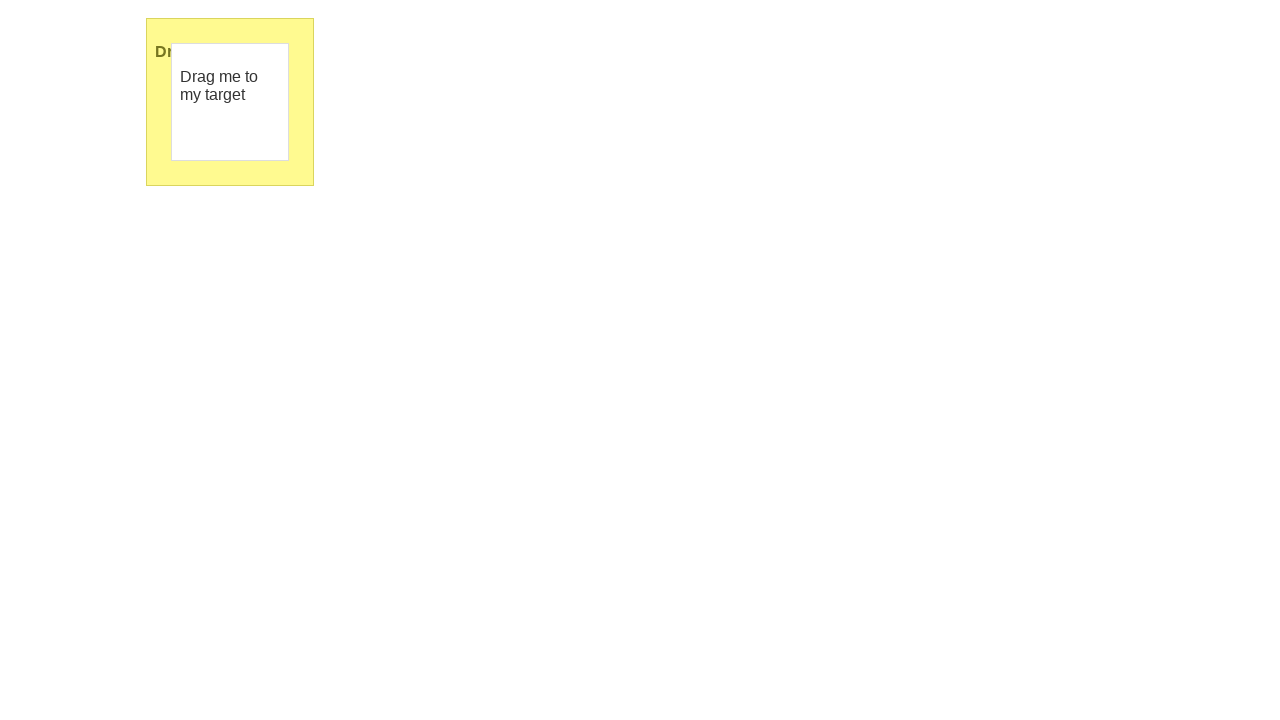